Navigates to the TodoMVC homepage and verifies the page loads successfully by checking the title.

Starting URL: https://todomvc.com/

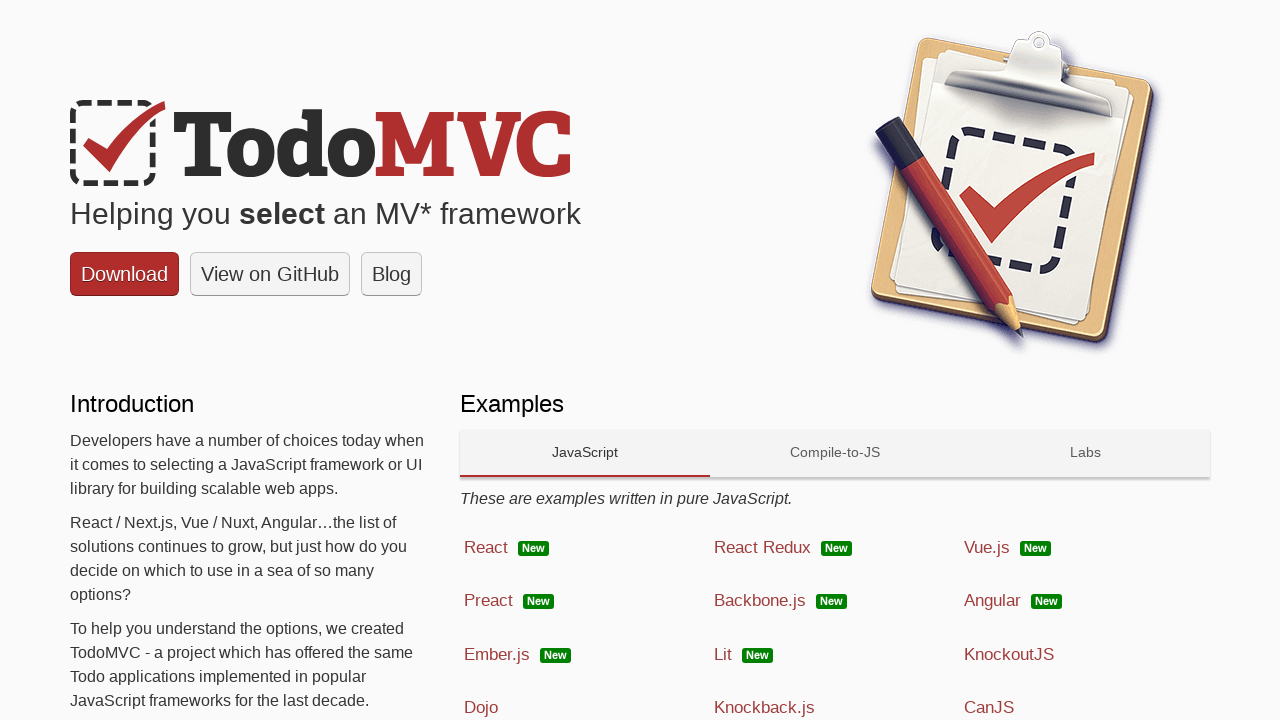

Navigated to TodoMVC homepage at https://todomvc.com/
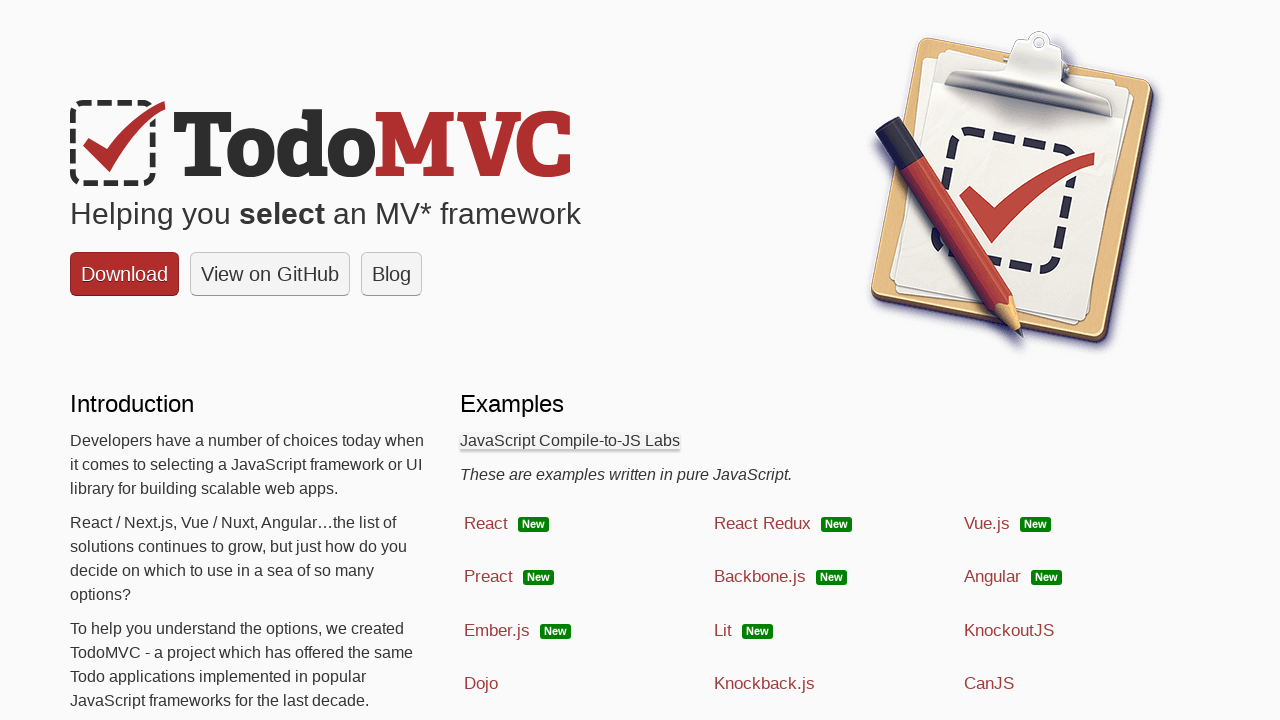

Waited for page DOM content to load
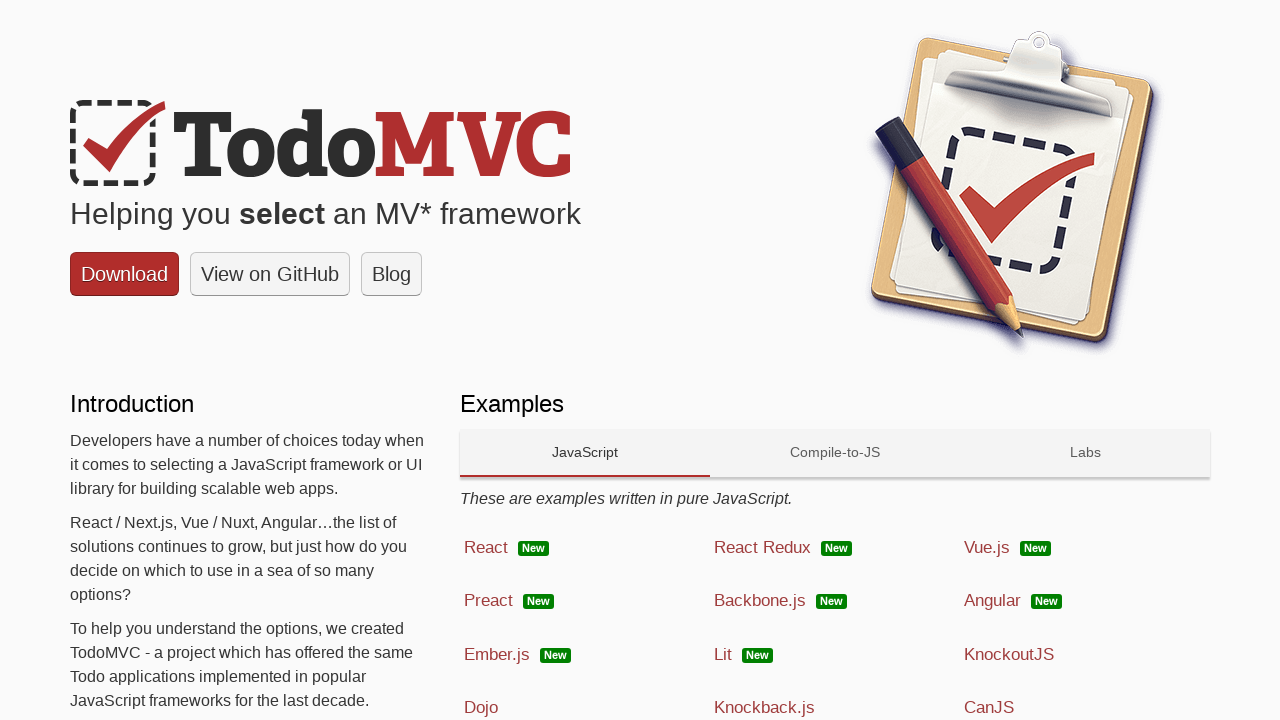

Page title retrieved: TodoMVC
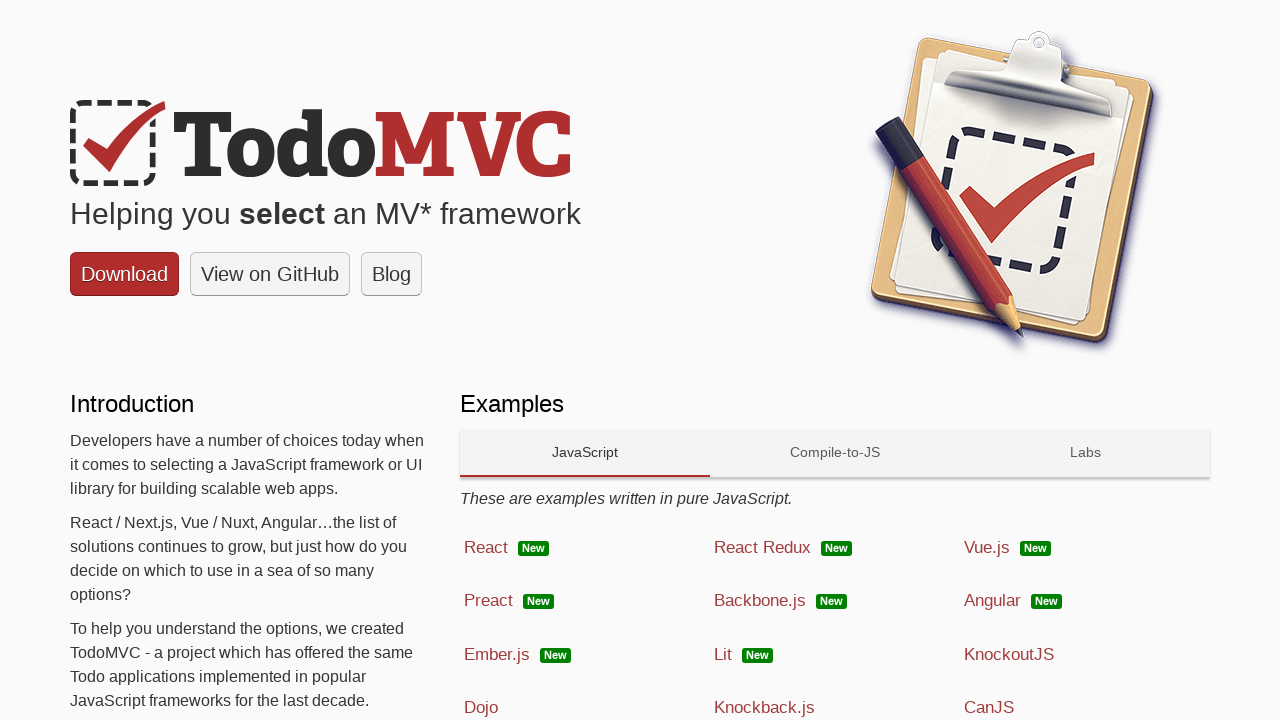

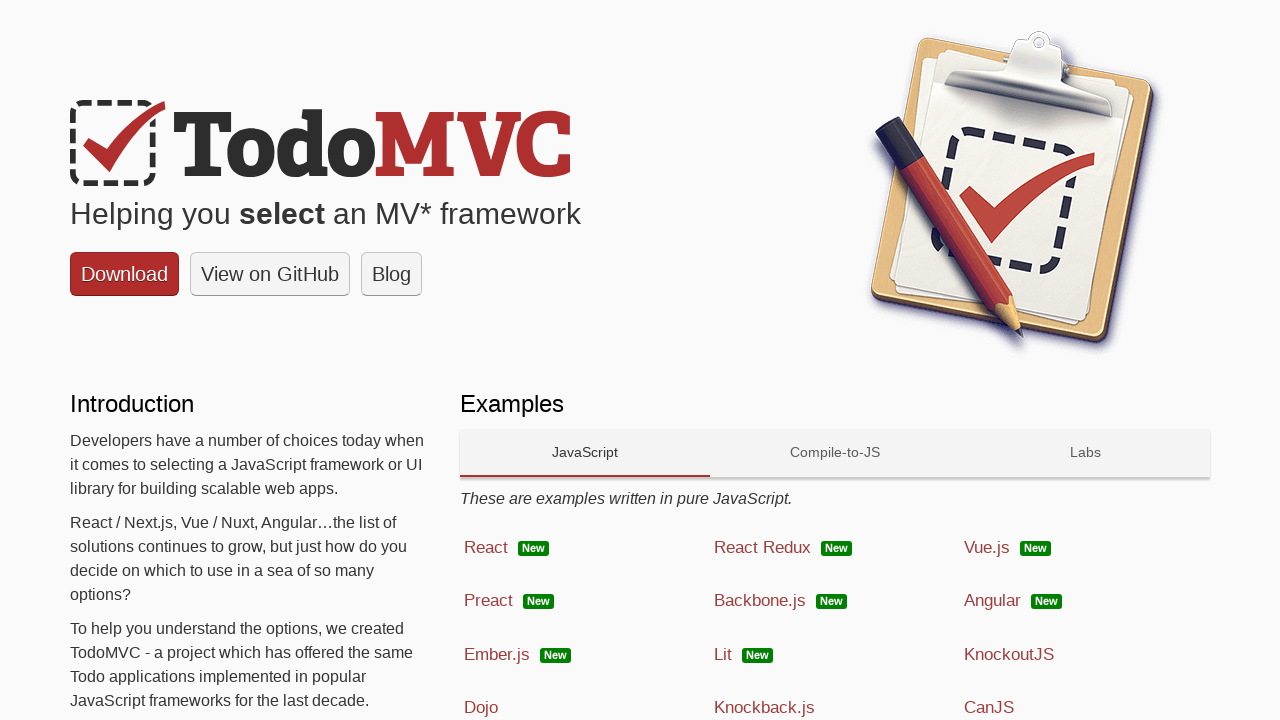